Tests multiple window handling by clicking a link that opens a new window, switching to the new window to verify its content, and then switching back to the original window to verify its title.

Starting URL: https://the-internet.herokuapp.com/windows

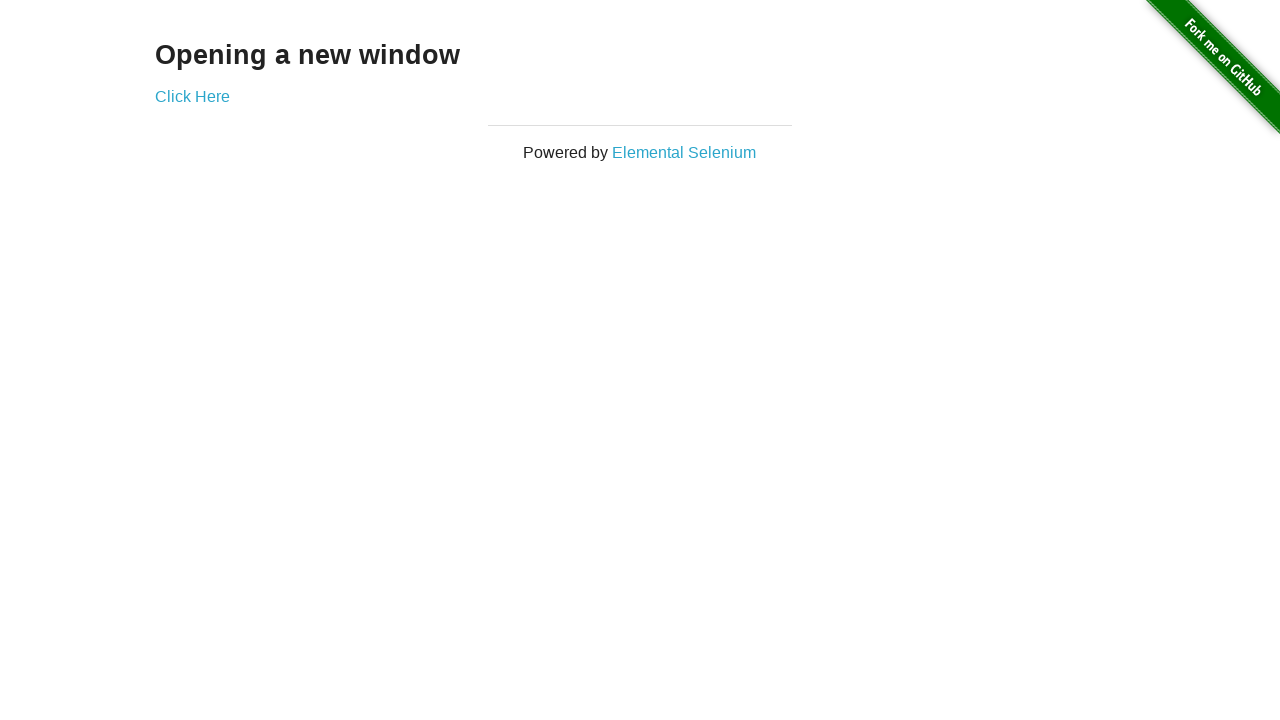

Located h3 heading element
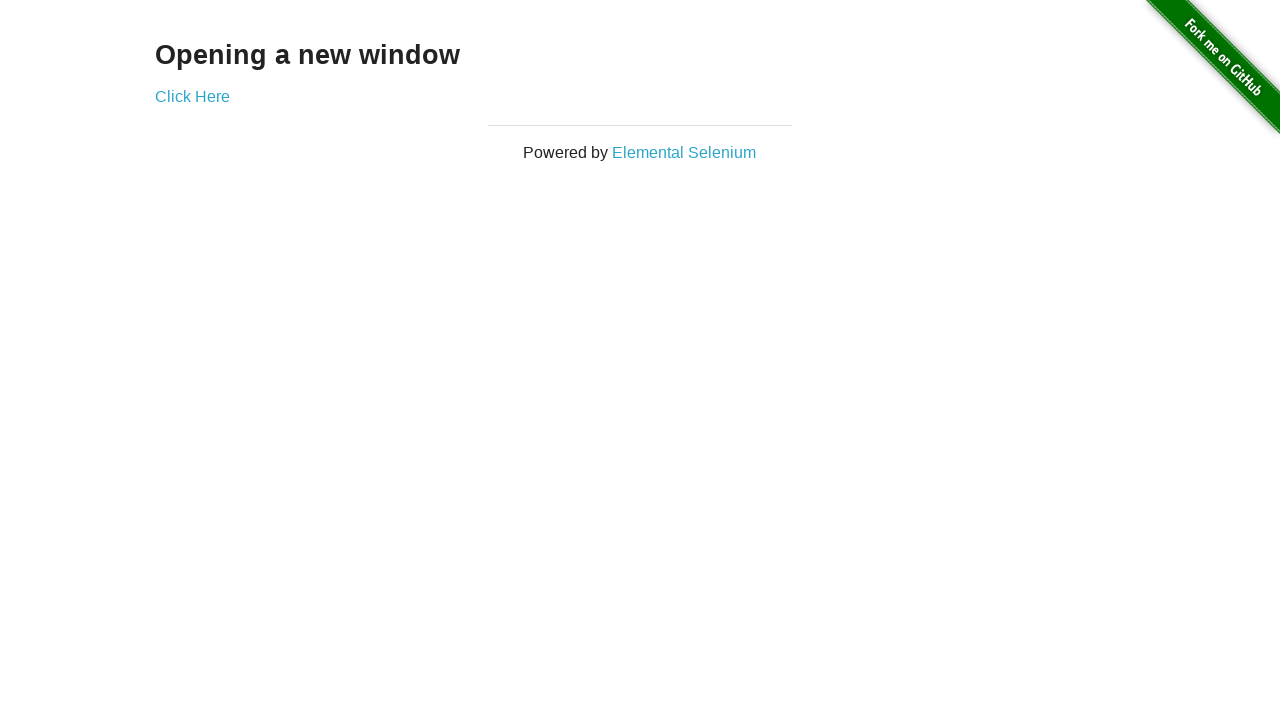

Verified heading text is 'Opening a new window'
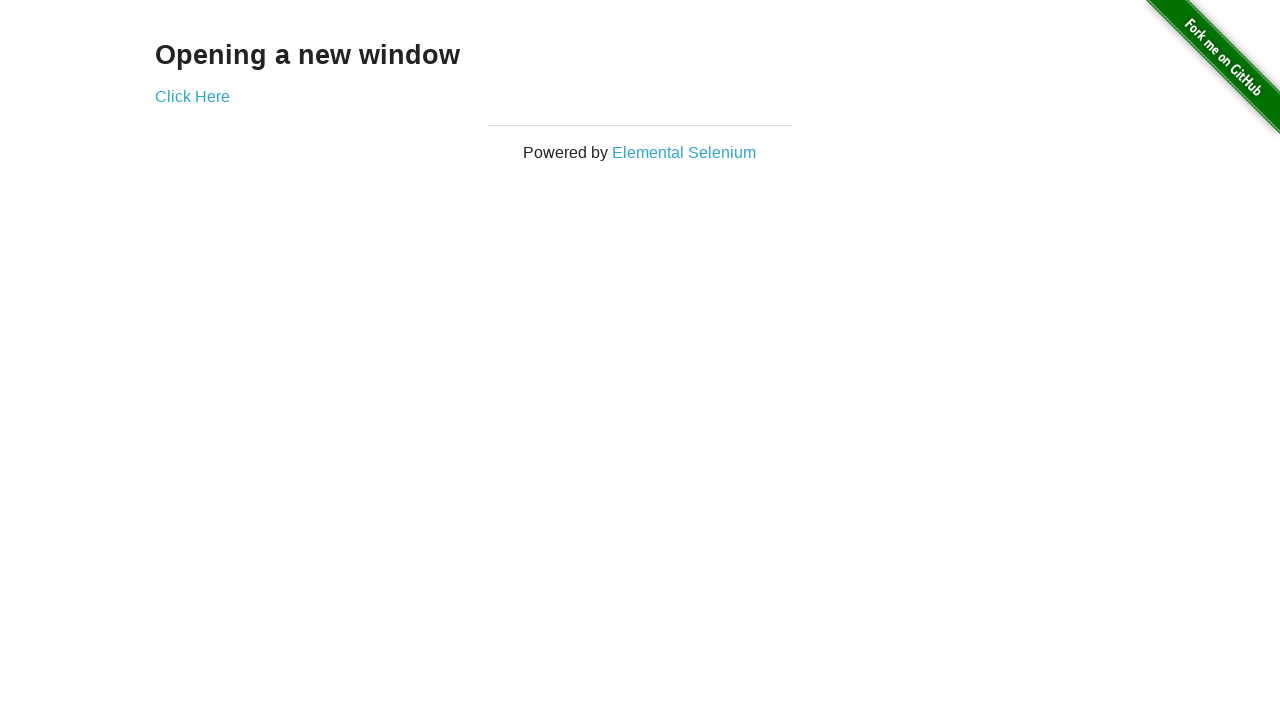

Verified original page title is 'The Internet'
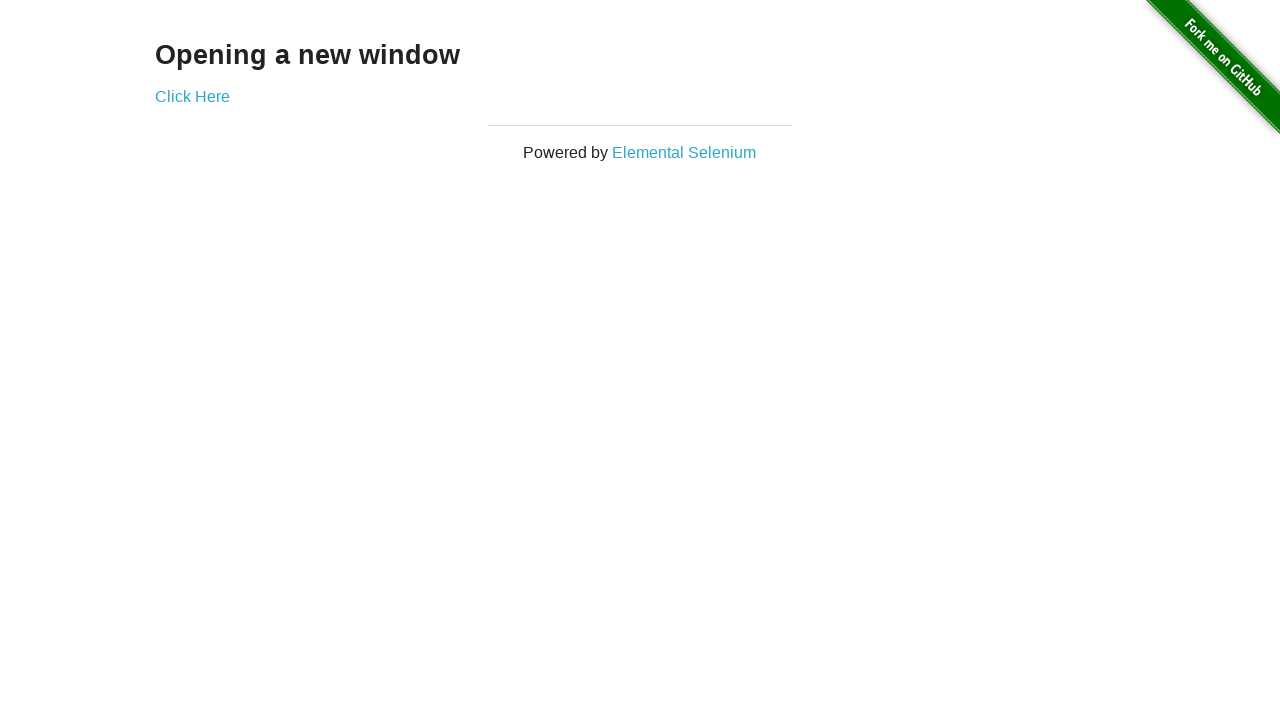

Clicked 'Click Here' link to open new window at (192, 96) on text=Click Here
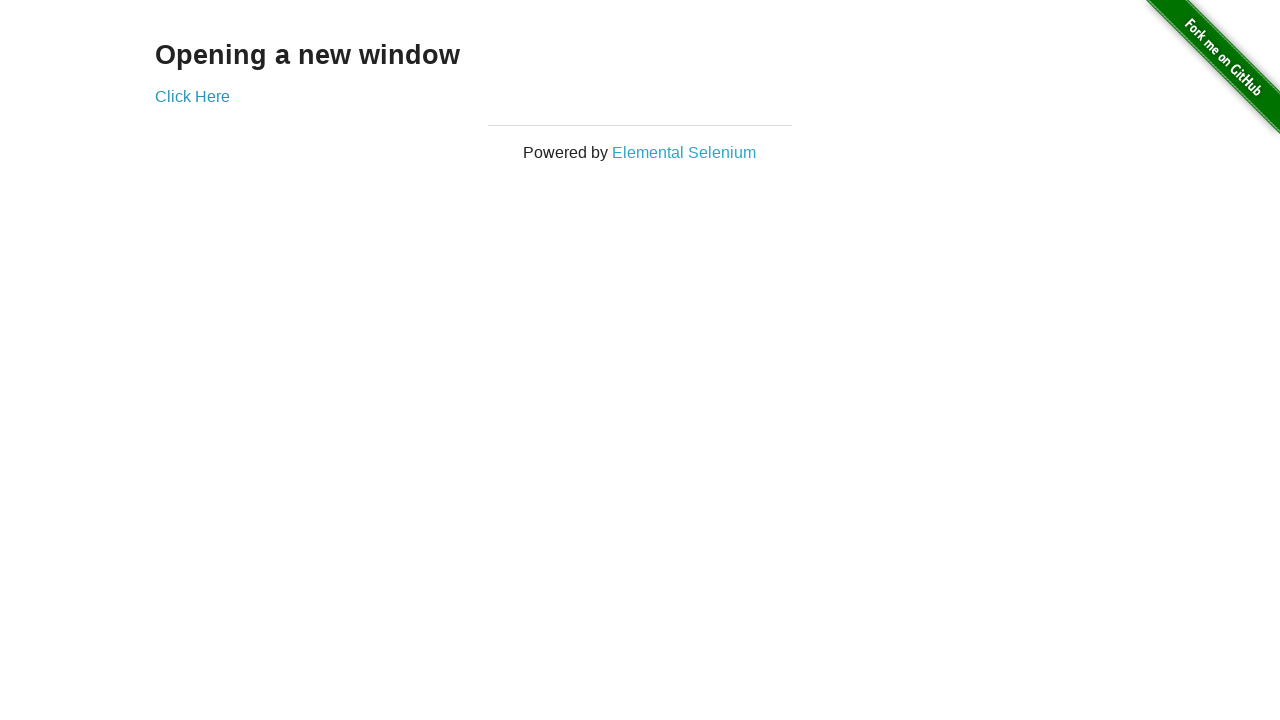

New window page object acquired
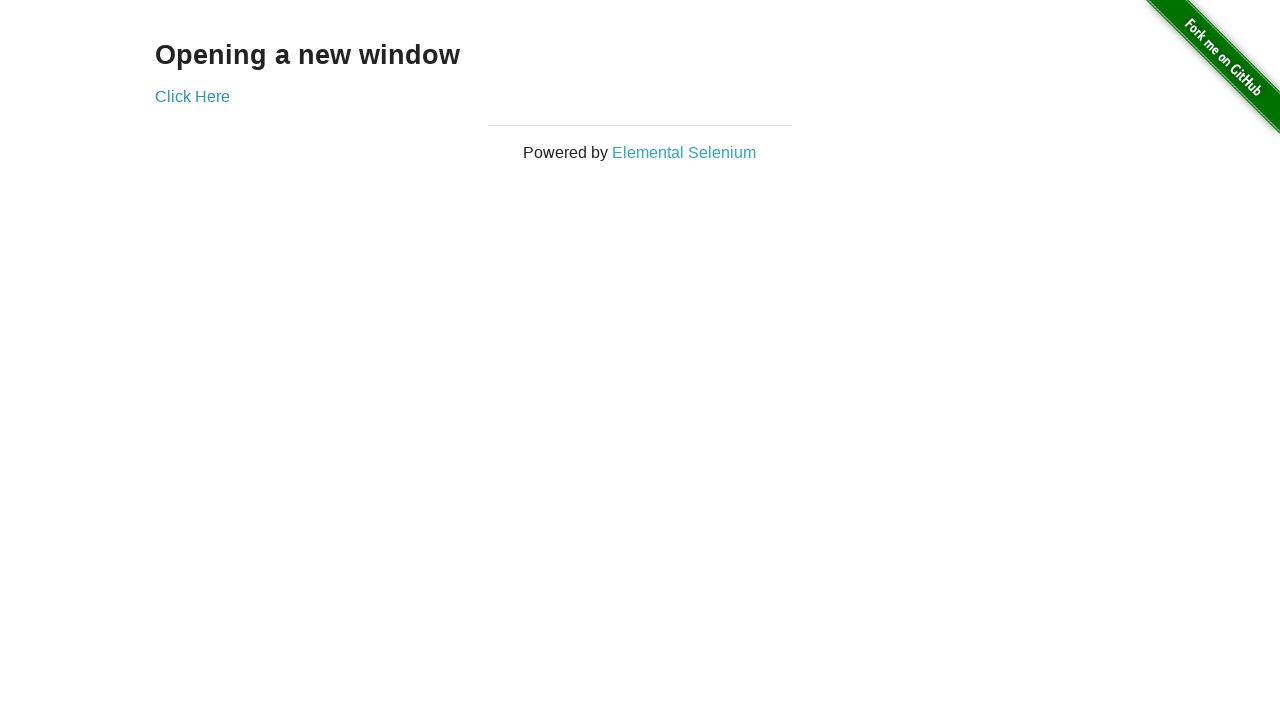

New window page fully loaded
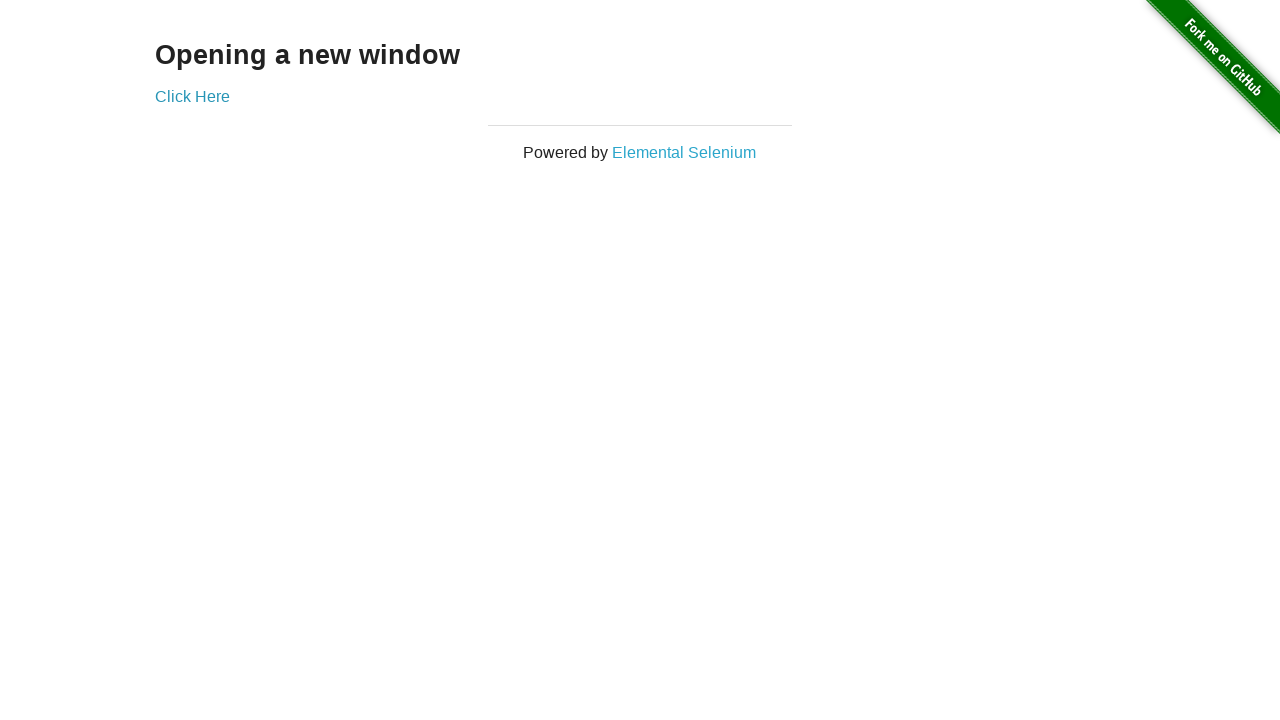

Verified new window title is 'New Window'
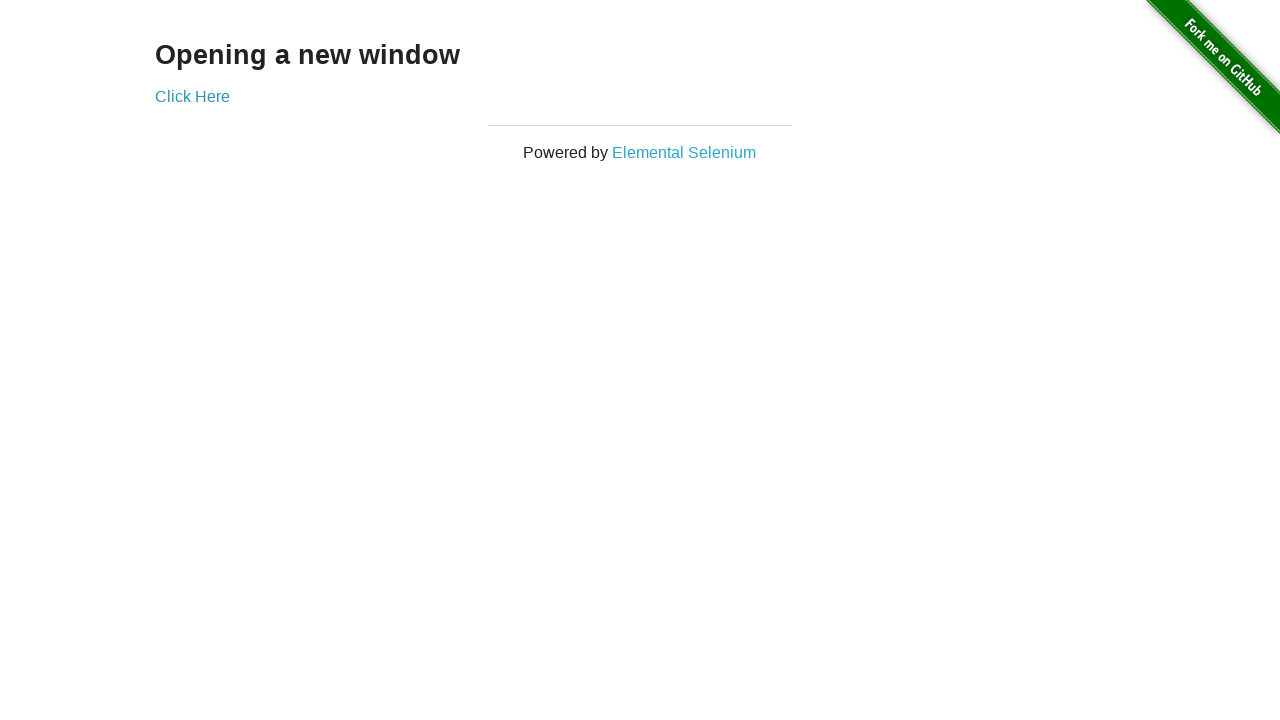

Located h3 heading element in new window
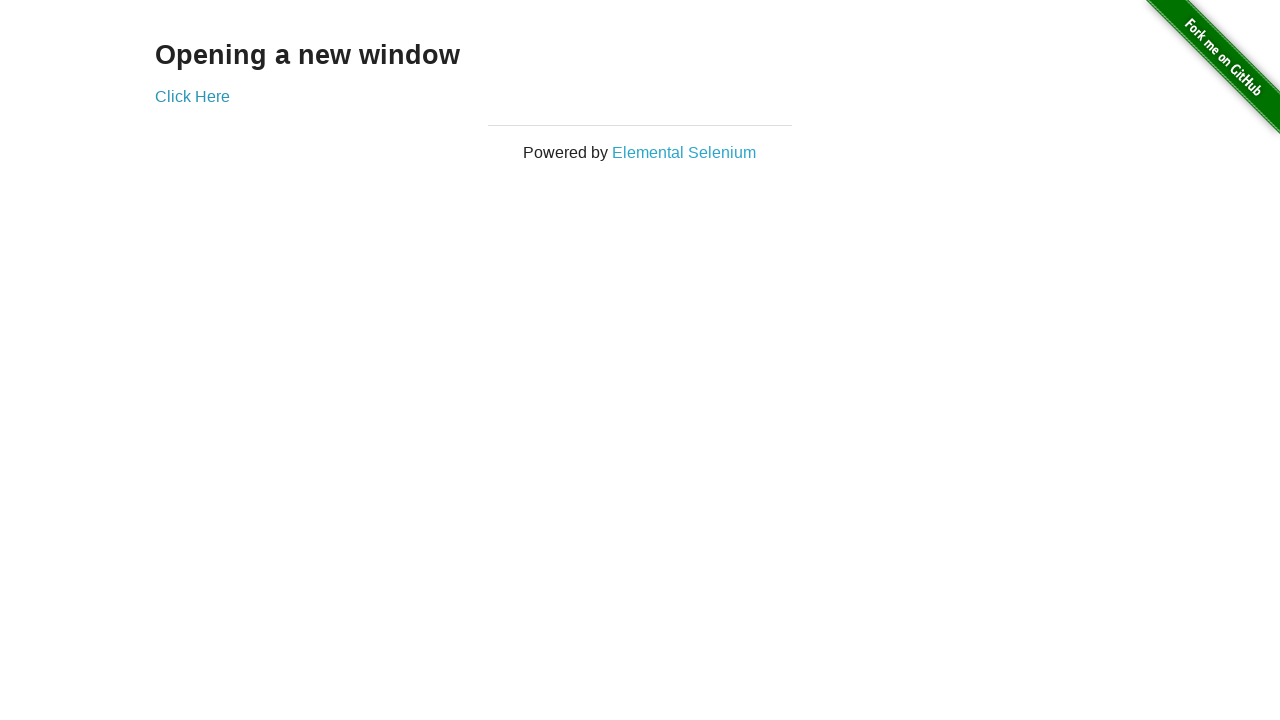

Verified new window heading text is 'New Window'
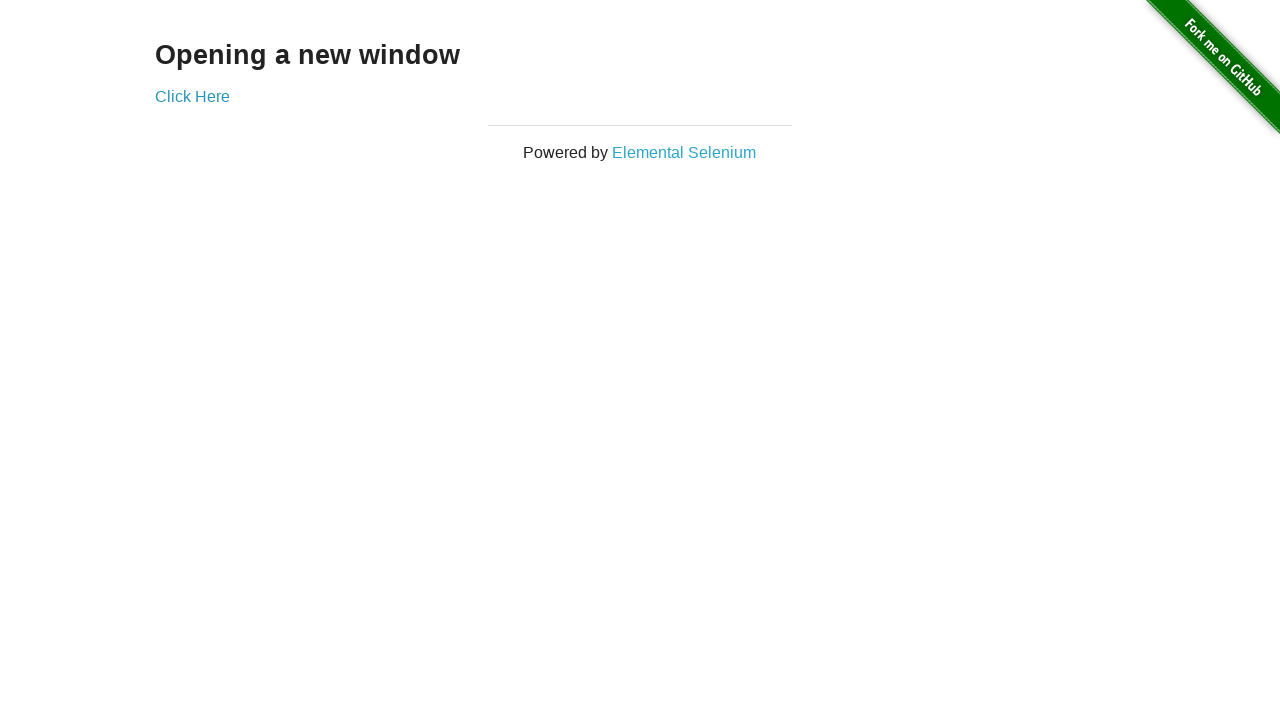

Switched back to original window
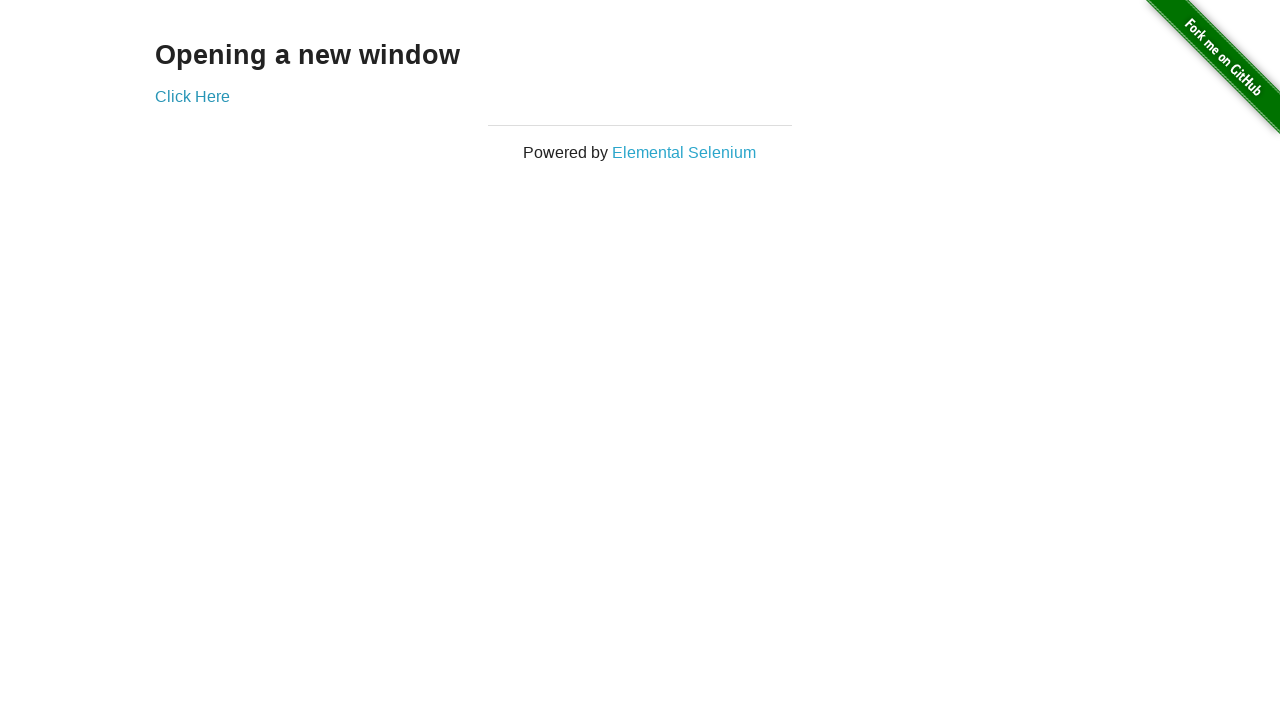

Verified original window title is still 'The Internet'
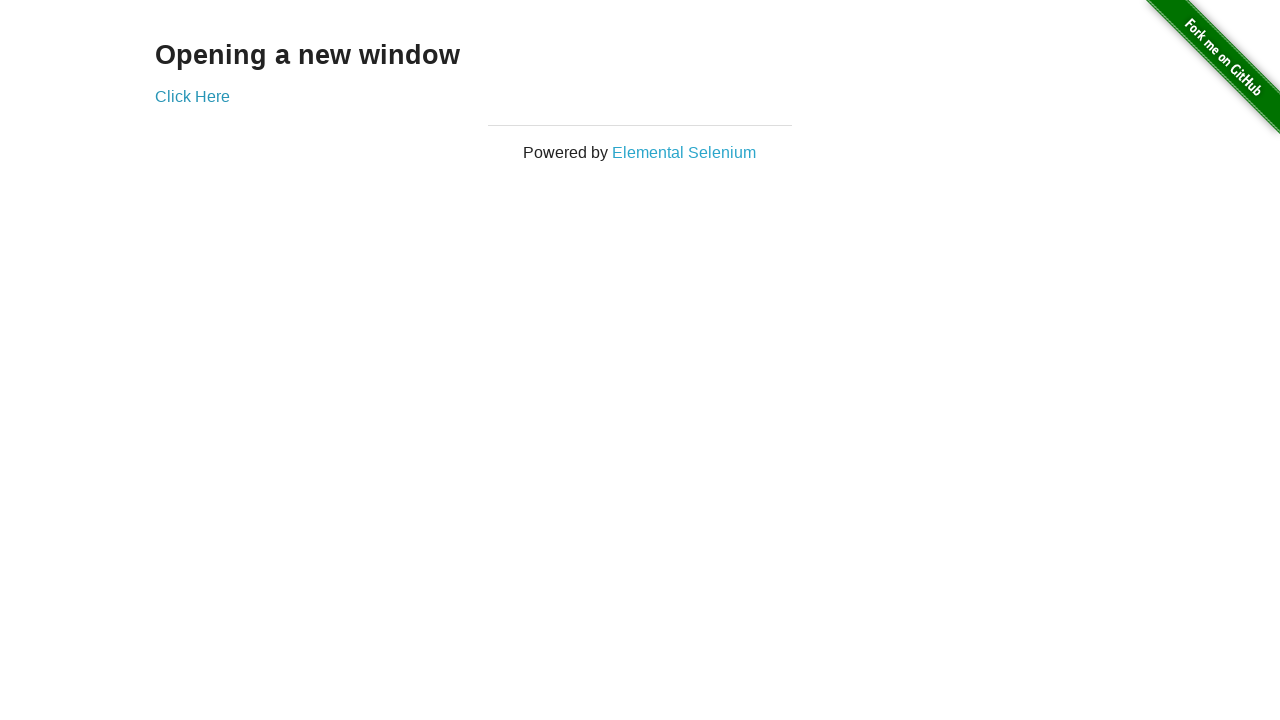

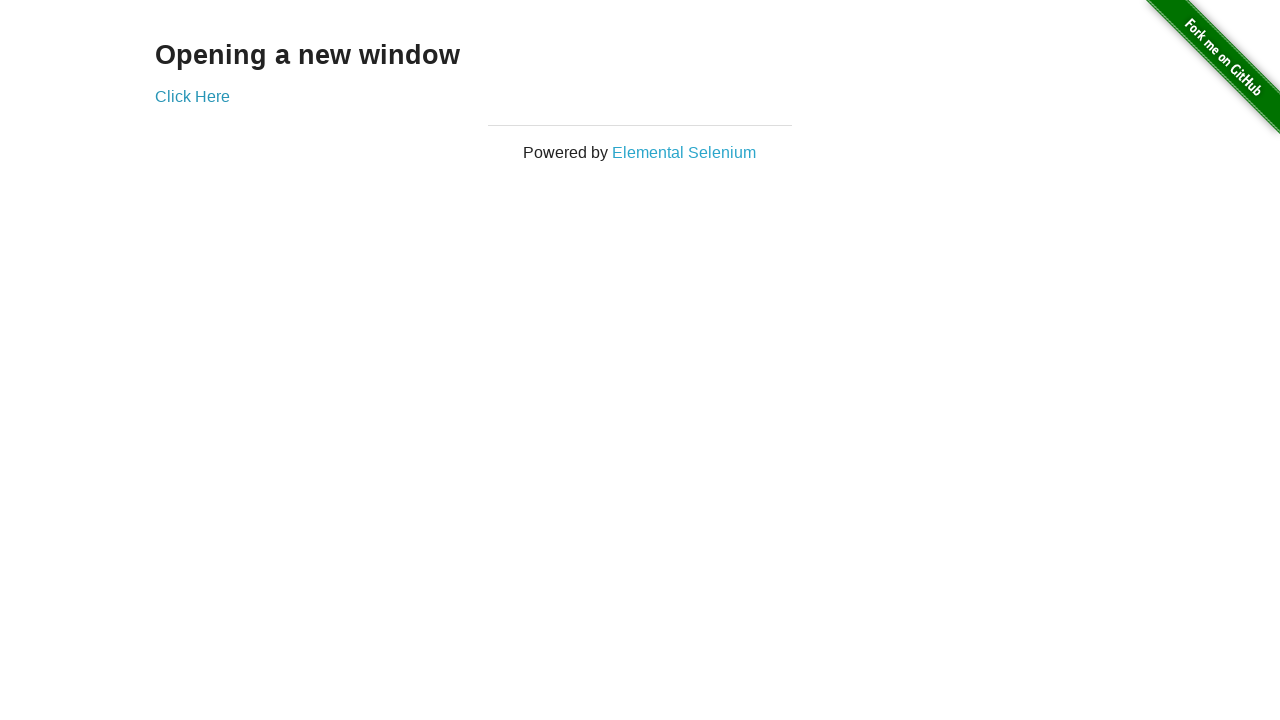